Tests checkbox selection, dropdown selection based on checkbox value, name field entry, and alert validation on an automation practice page

Starting URL: https://rahulshettyacademy.com/AutomationPractice/

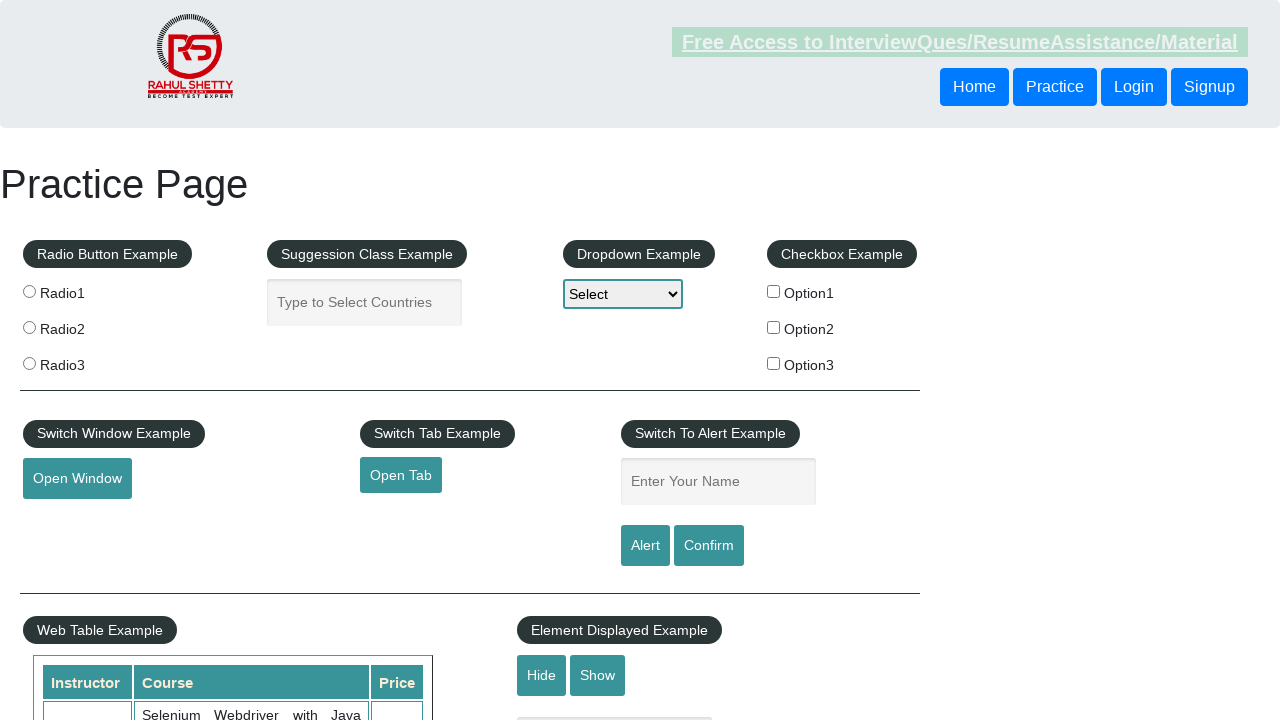

Clicked checkbox option 2 at (774, 327) on #checkBoxOption2
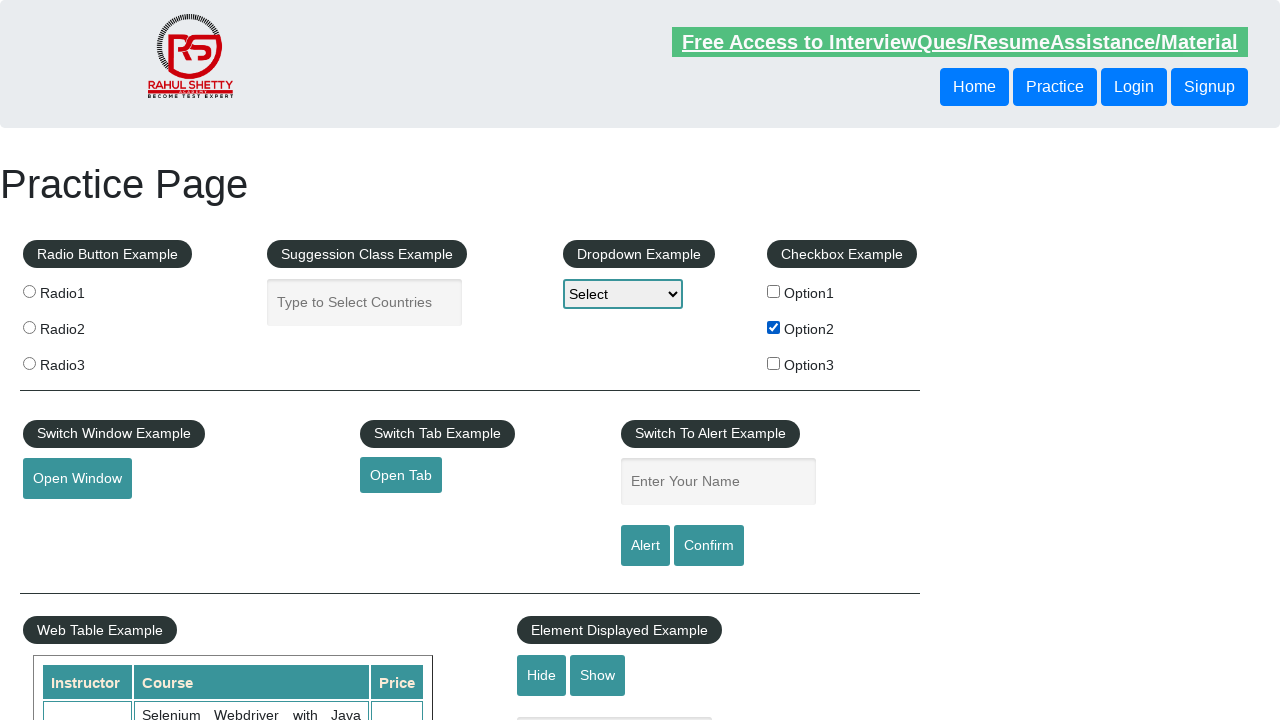

Retrieved checkbox value: option2
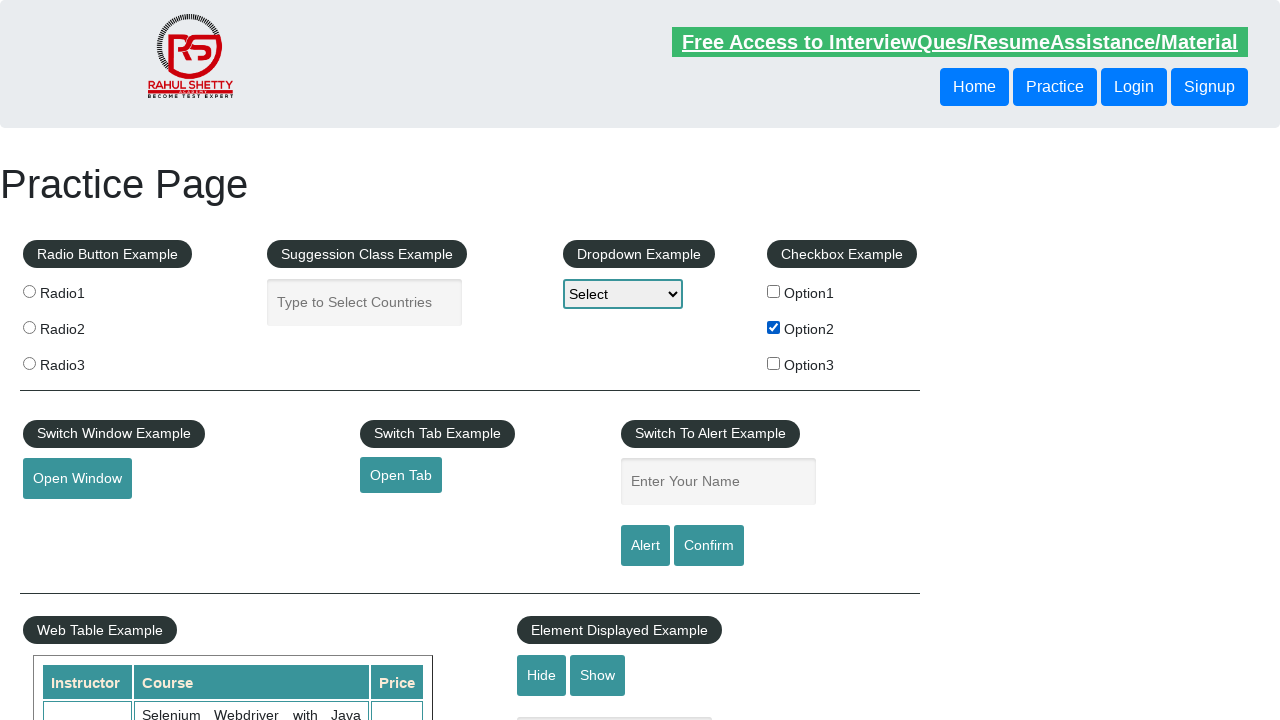

Transformed checkbox value to dropdown format: Option2
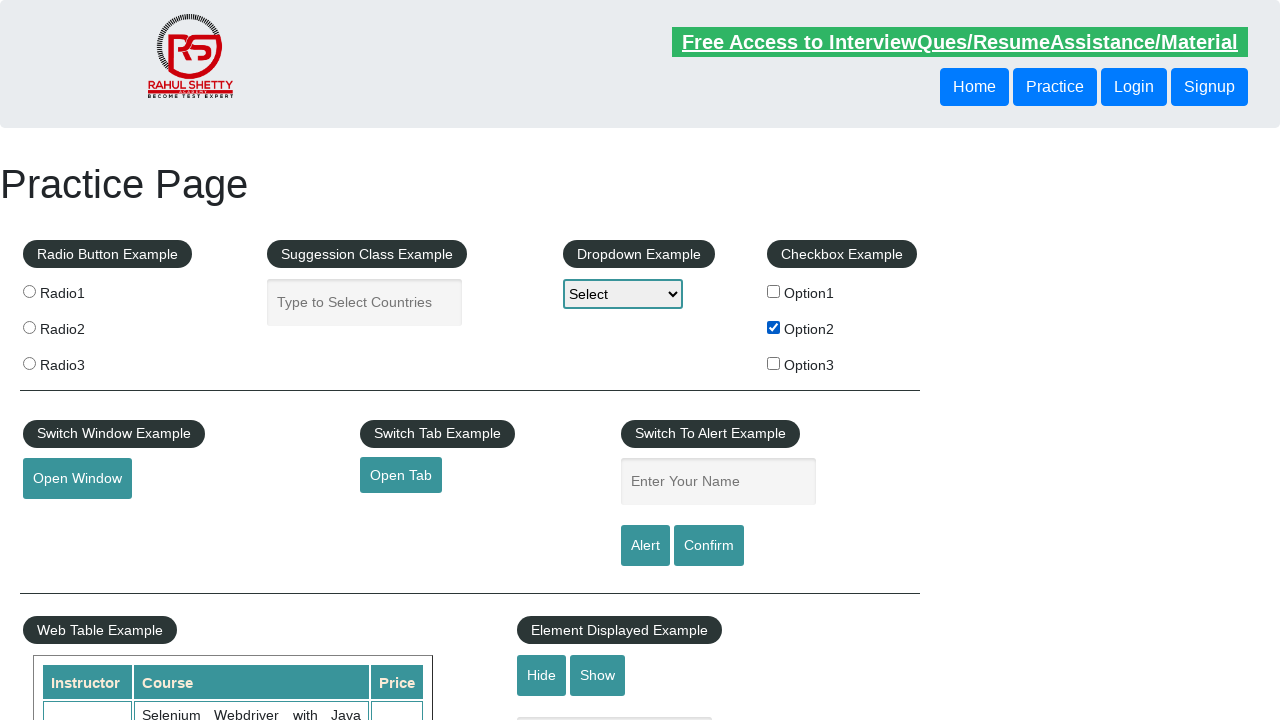

Selected 'Option2' from dropdown menu on #dropdown-class-example
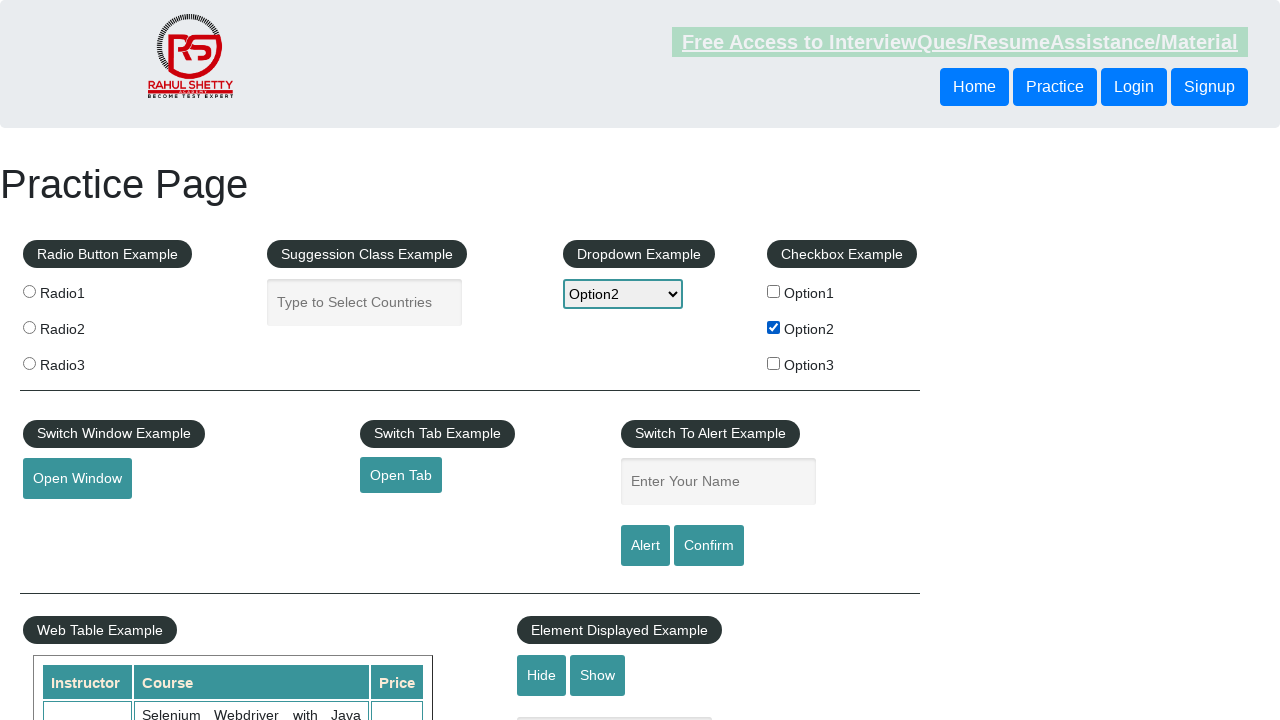

Entered 'Option2' in name field on input[name='enter-name']
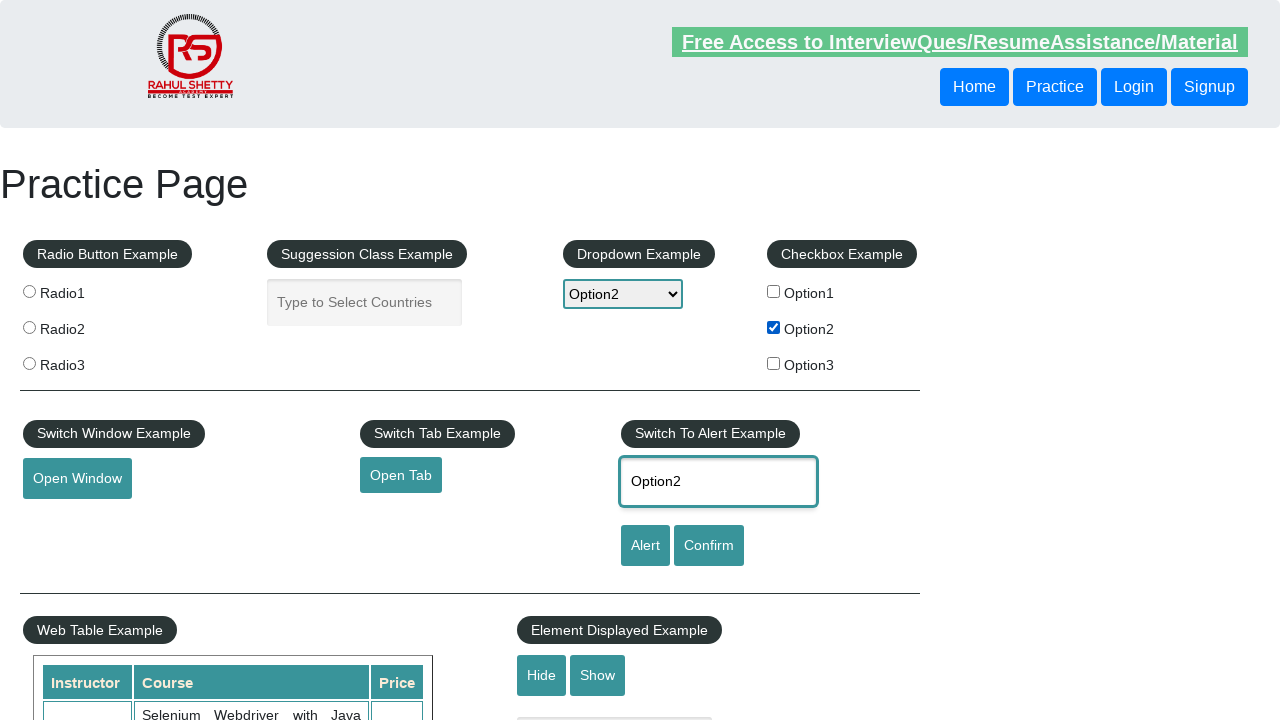

Clicked alert button at (645, 546) on #alertbtn
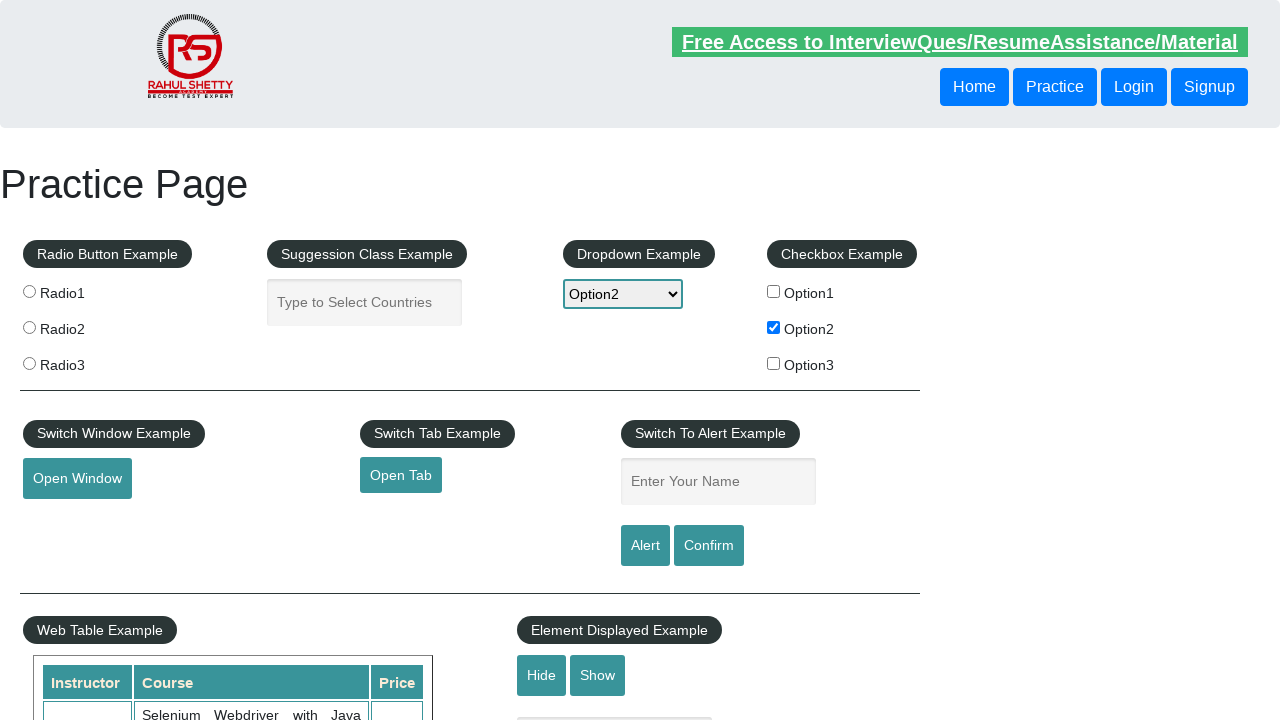

Set up dialog handler to accept alerts
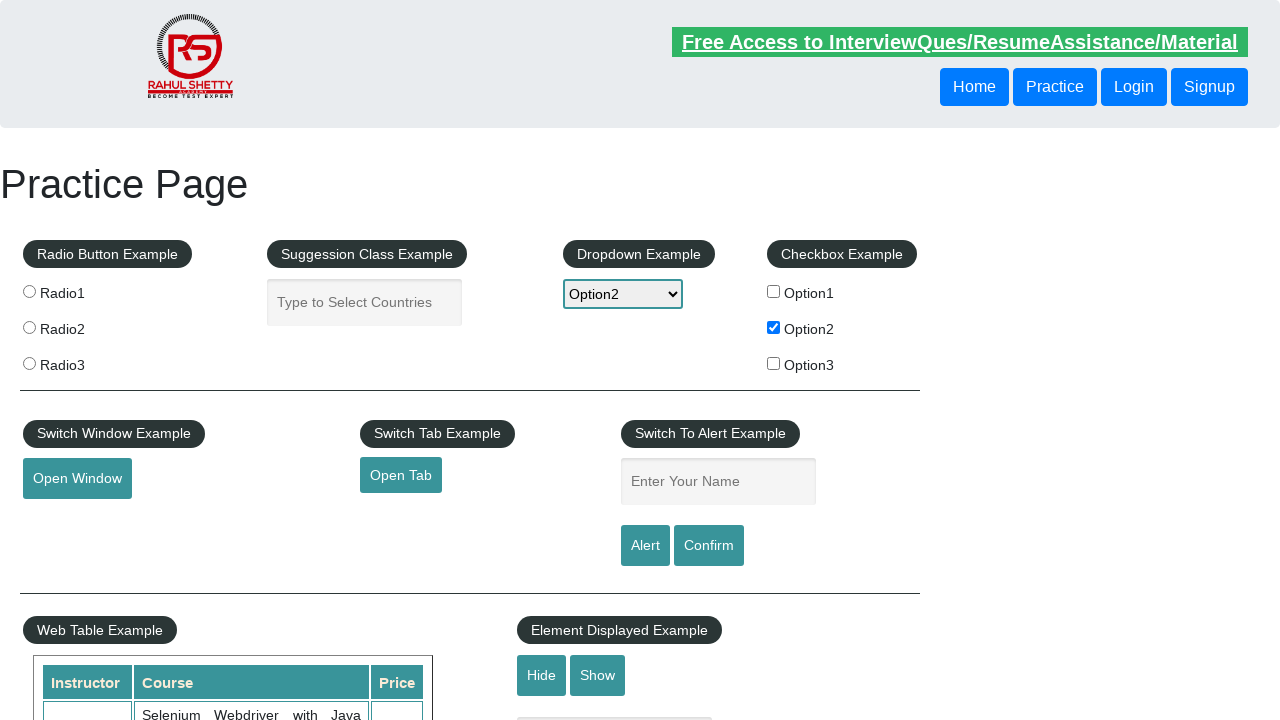

Clicked alert button to trigger and validate alert with 'Option2' at (645, 546) on #alertbtn
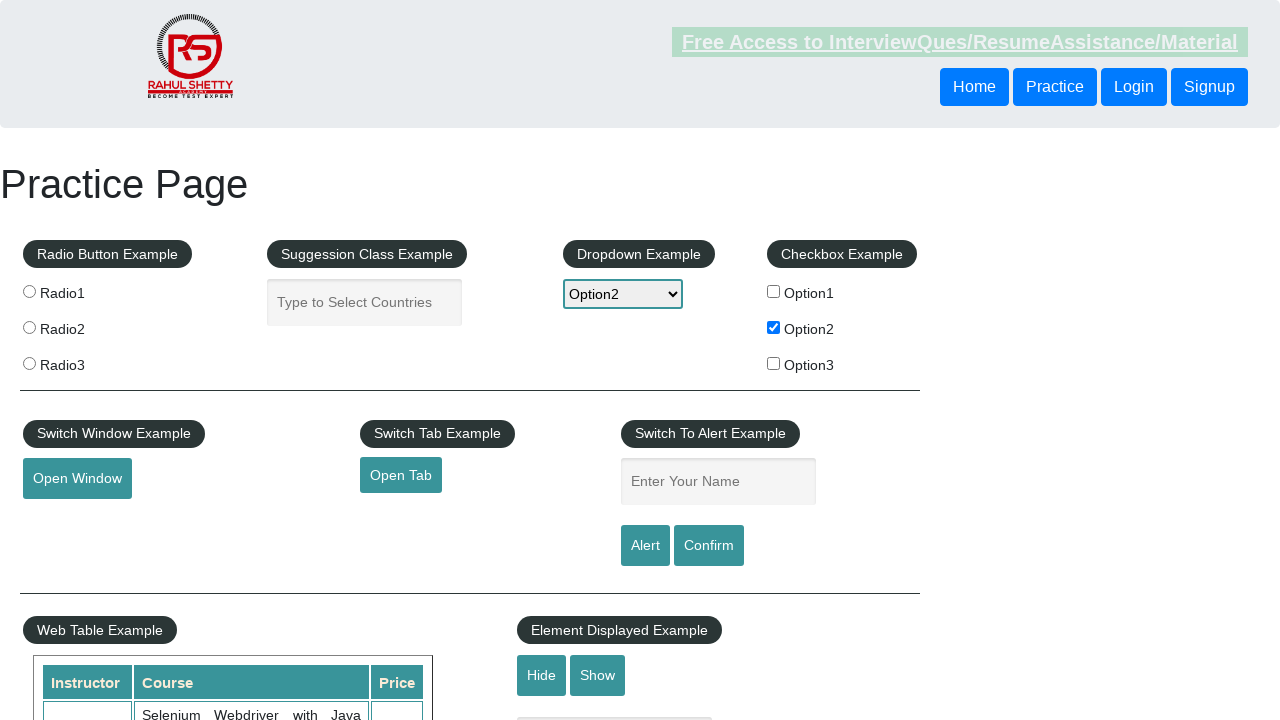

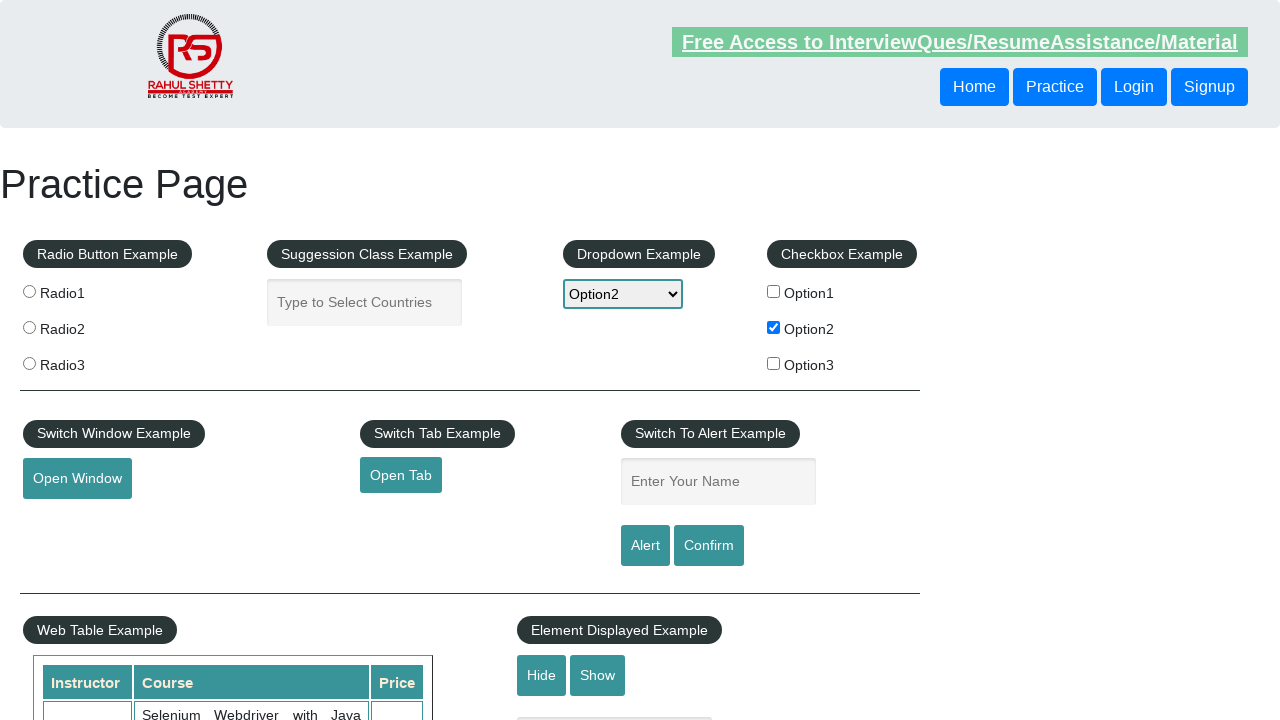